Tests dropdown selection functionality including single-select and multi-select dropdowns, demonstrating various selection methods

Starting URL: https://www.hyrtutorials.com/p/html-dropdown-elements-practice.html

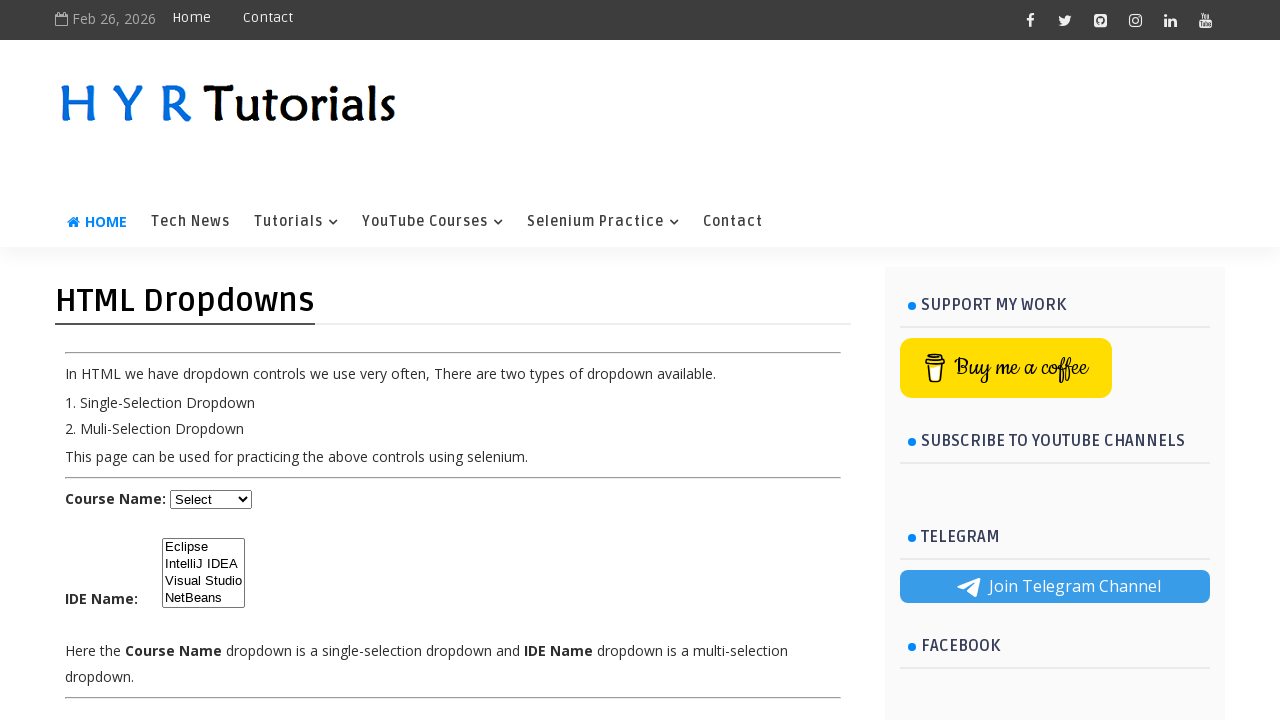

Selected course dropdown option by index 3 (Python) on #course
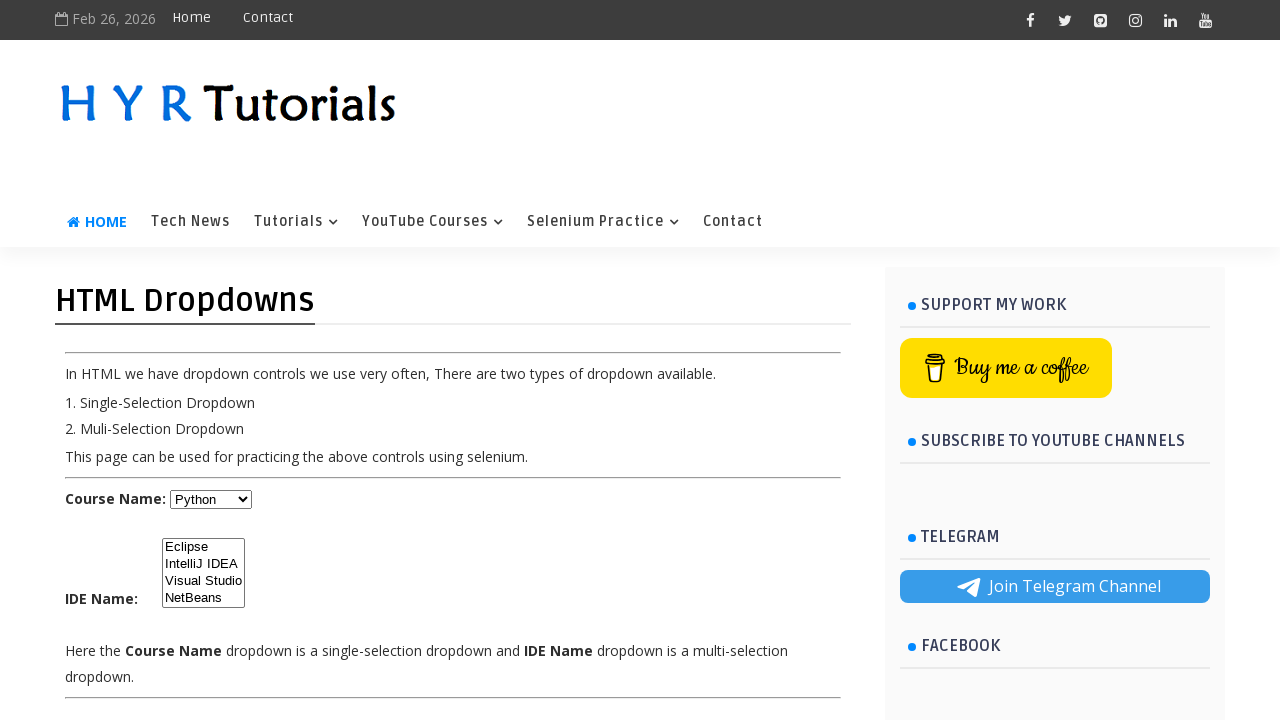

Selected course dropdown option by value 'java' on #course
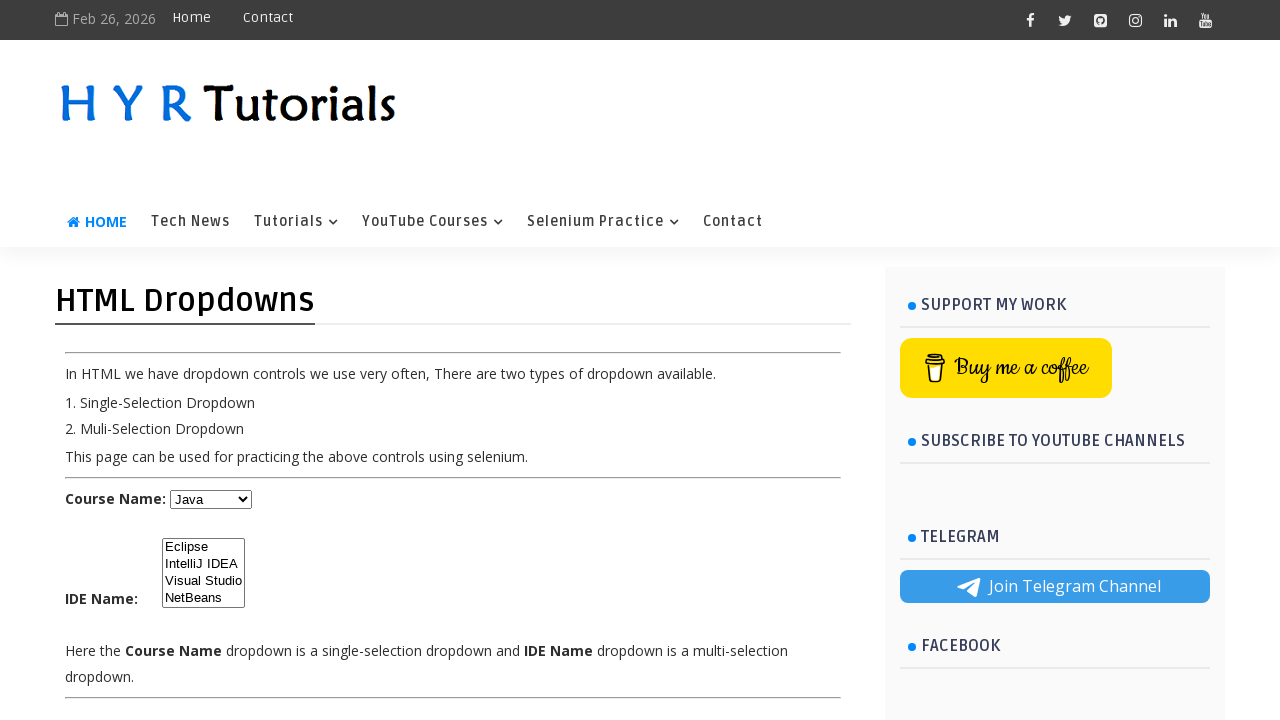

Selected course dropdown option by label 'Javascript' on #course
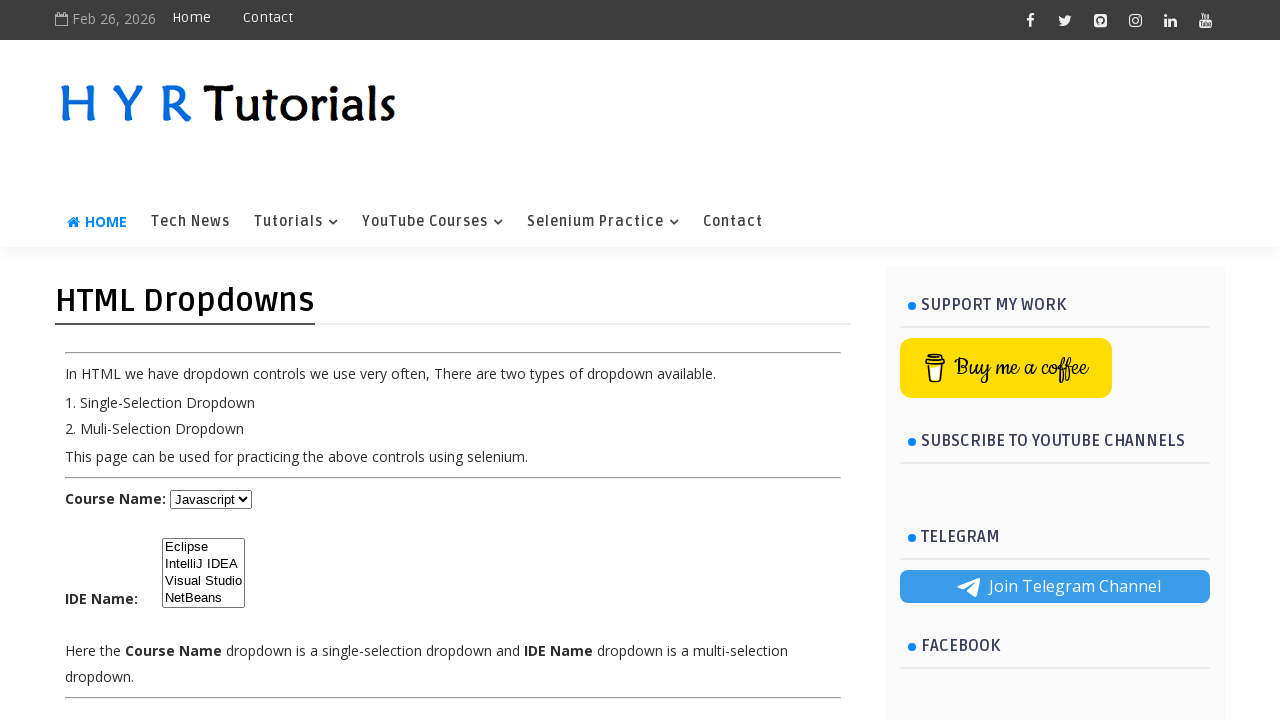

Selected IDE dropdown option by index 3 on #ide
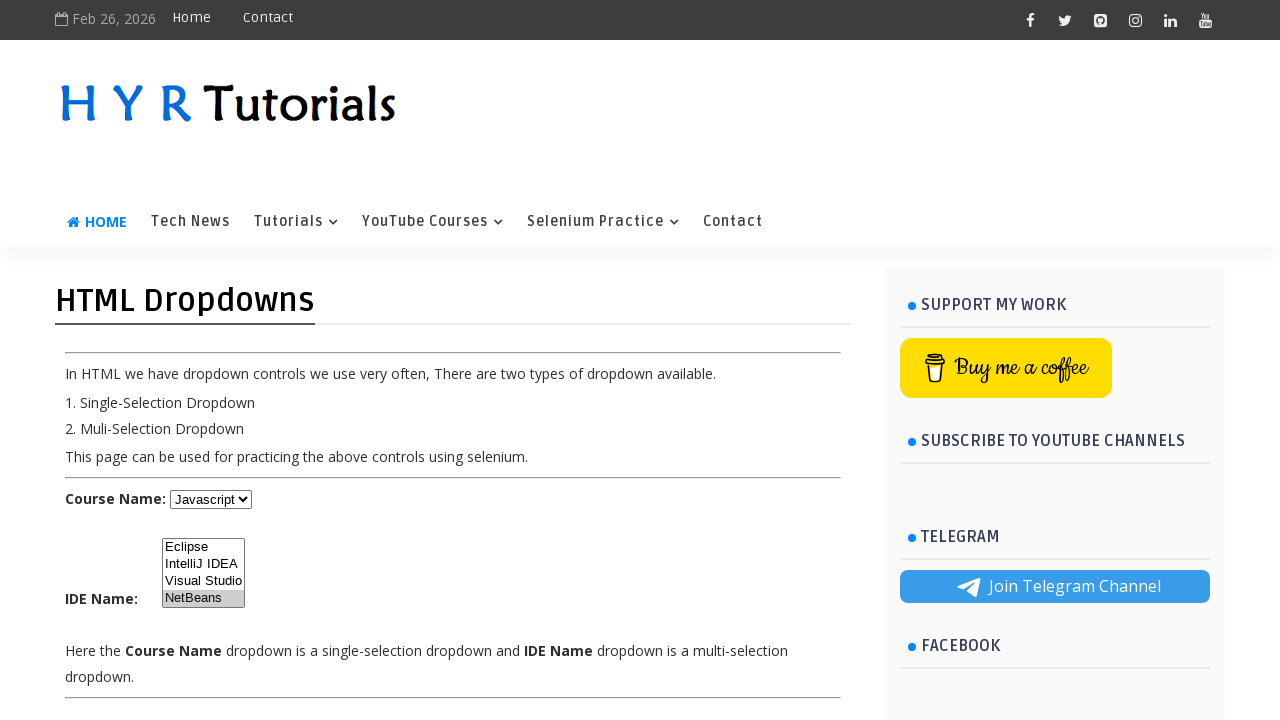

Selected IDE dropdown option by value 'ec' (Eclipse) on #ide
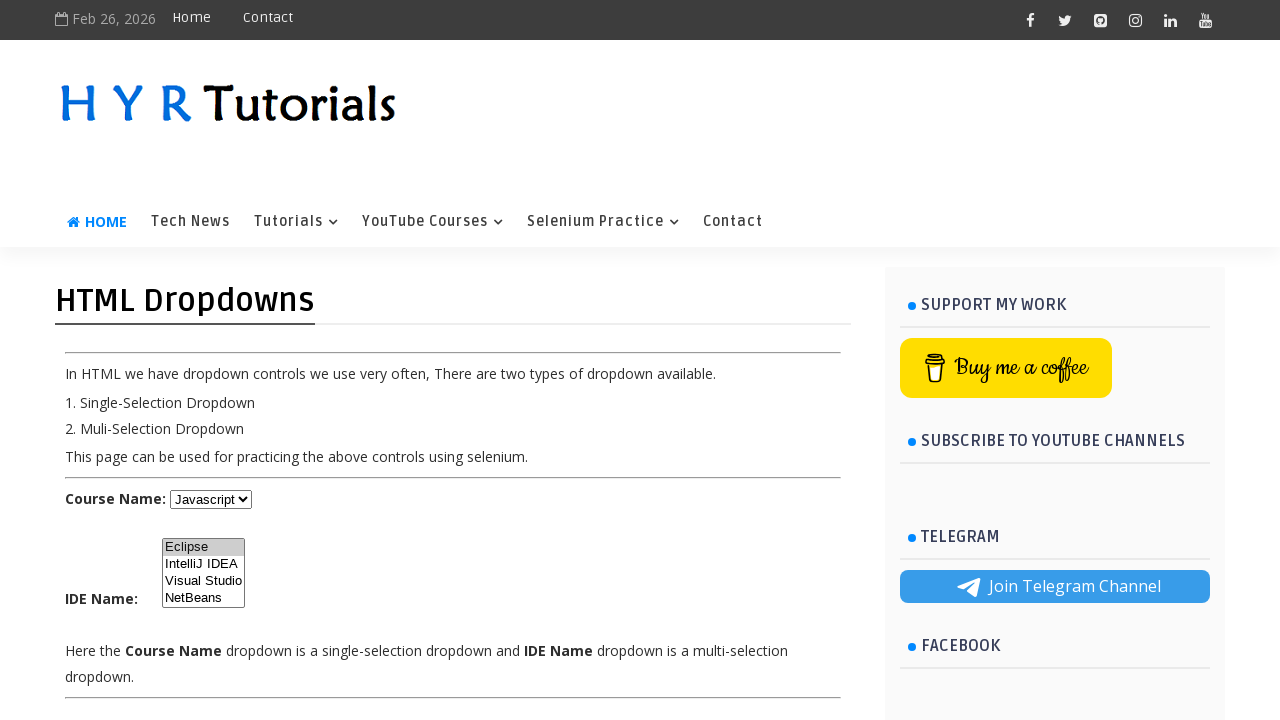

Selected IDE dropdown option by label 'IntelliJ IDEA' on #ide
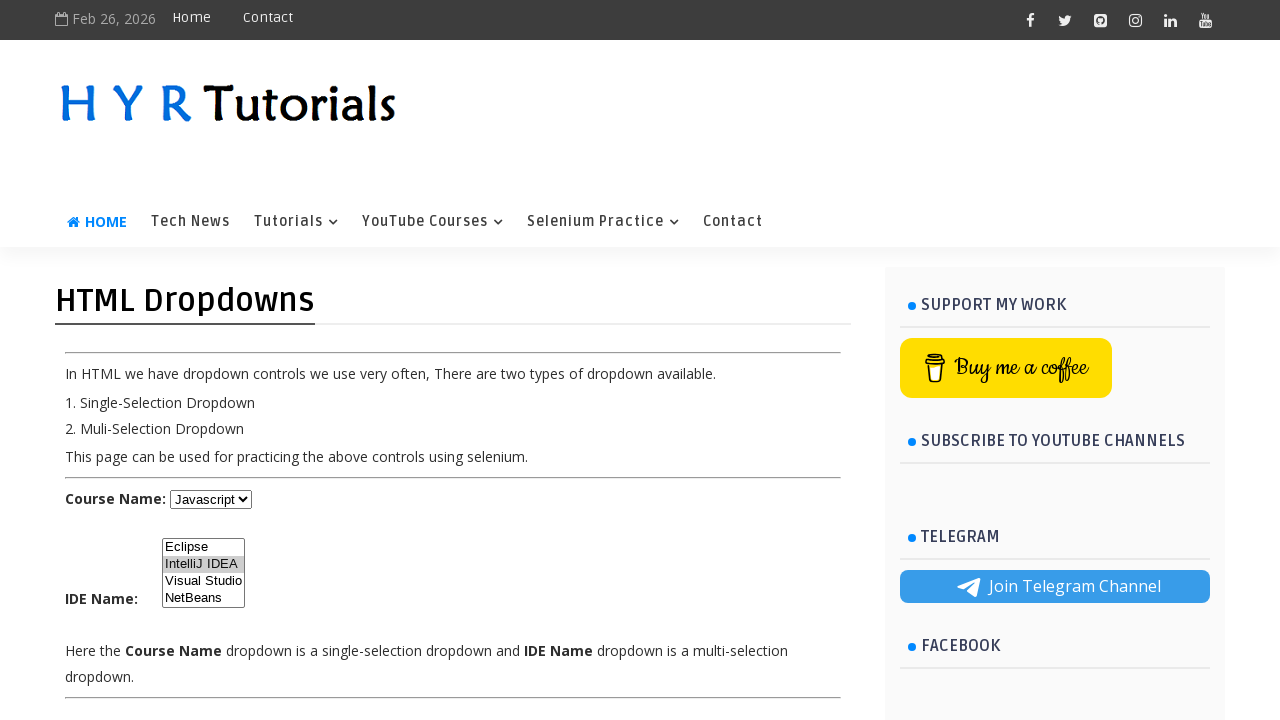

Deselected IDE option at index 0
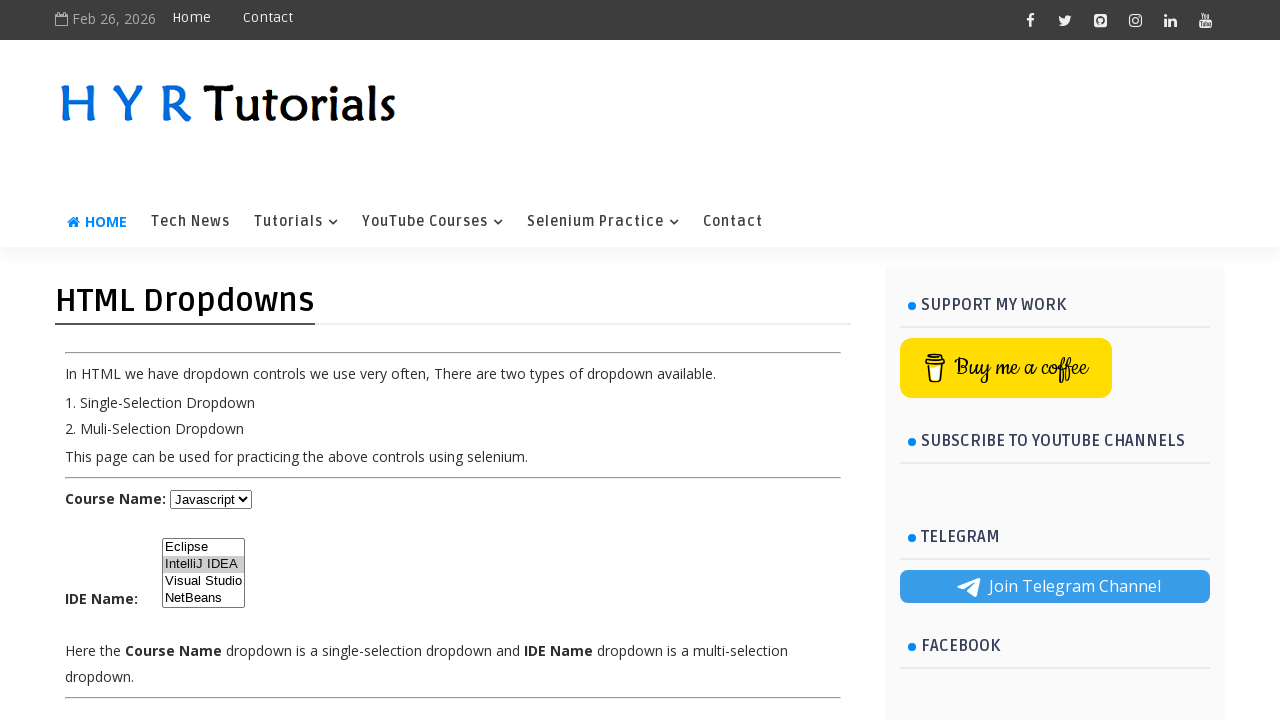

Deselected all IDE dropdown options
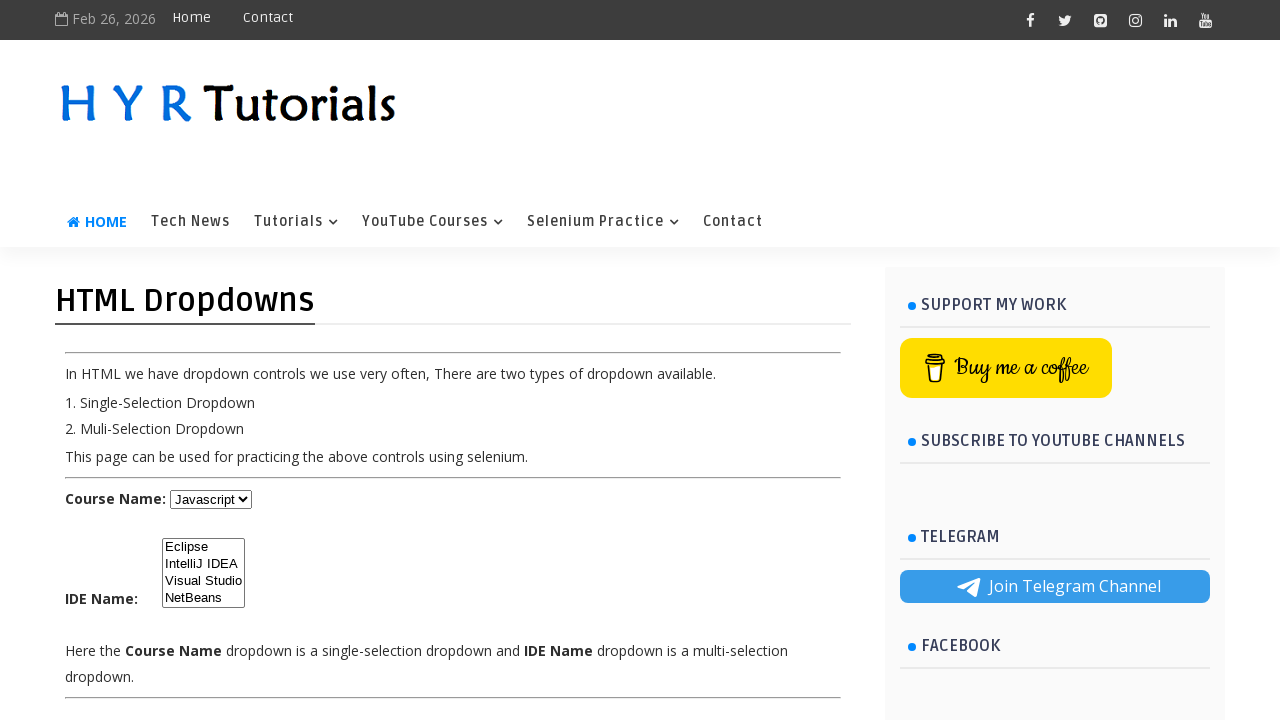

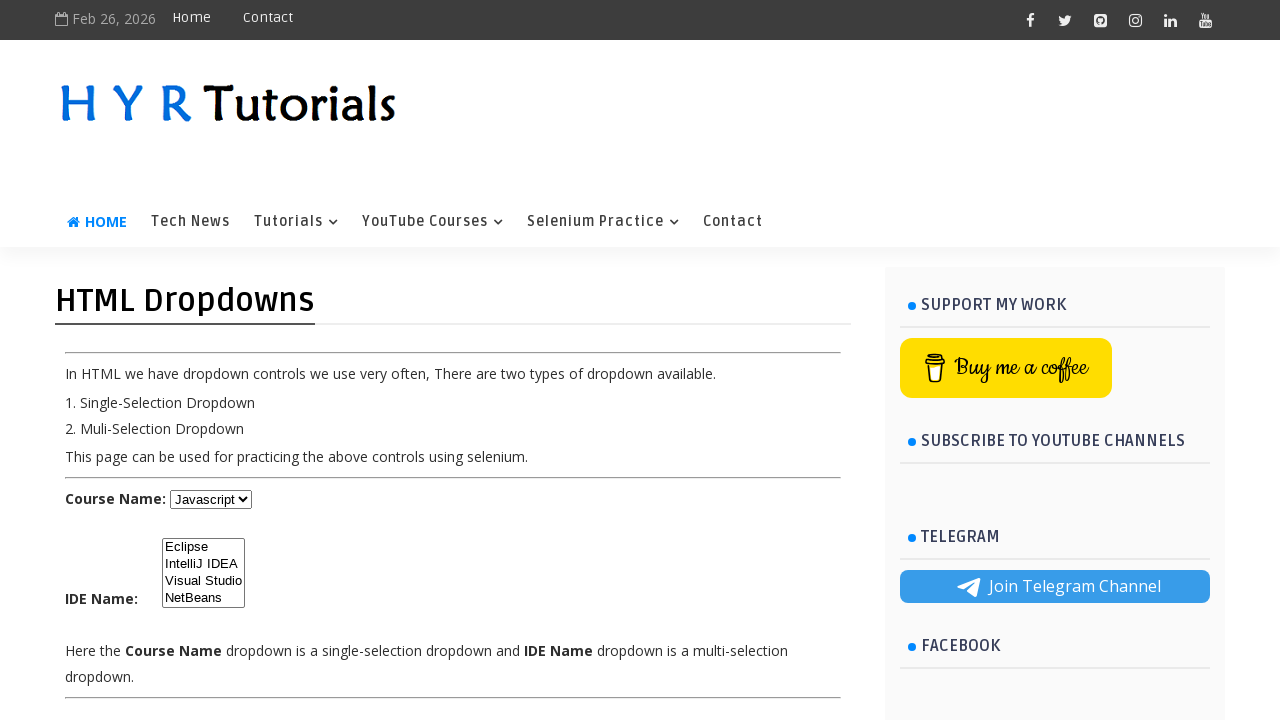